Tests the "Show My Location" geolocation feature on OpenStreetMap by clicking the location button with a simulated location near the Colosseum in Rome

Starting URL: https://www.openstreetmap.org

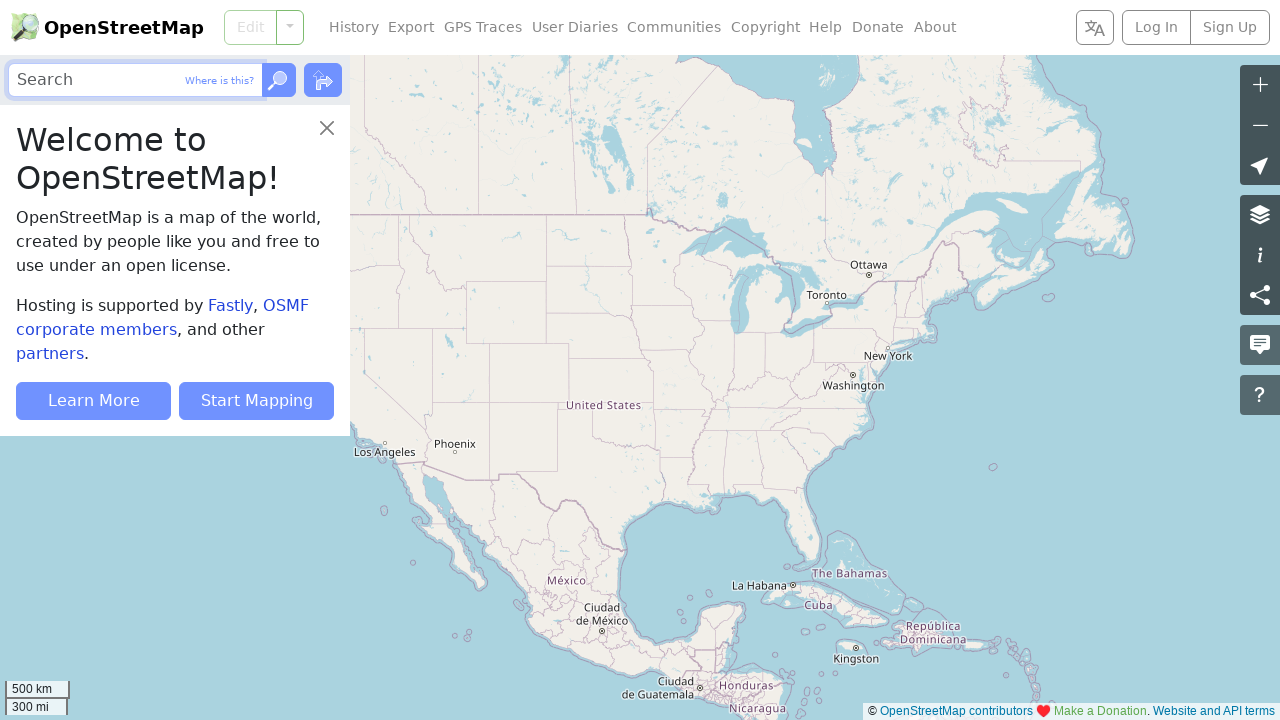

Granted geolocation permissions to the browser context
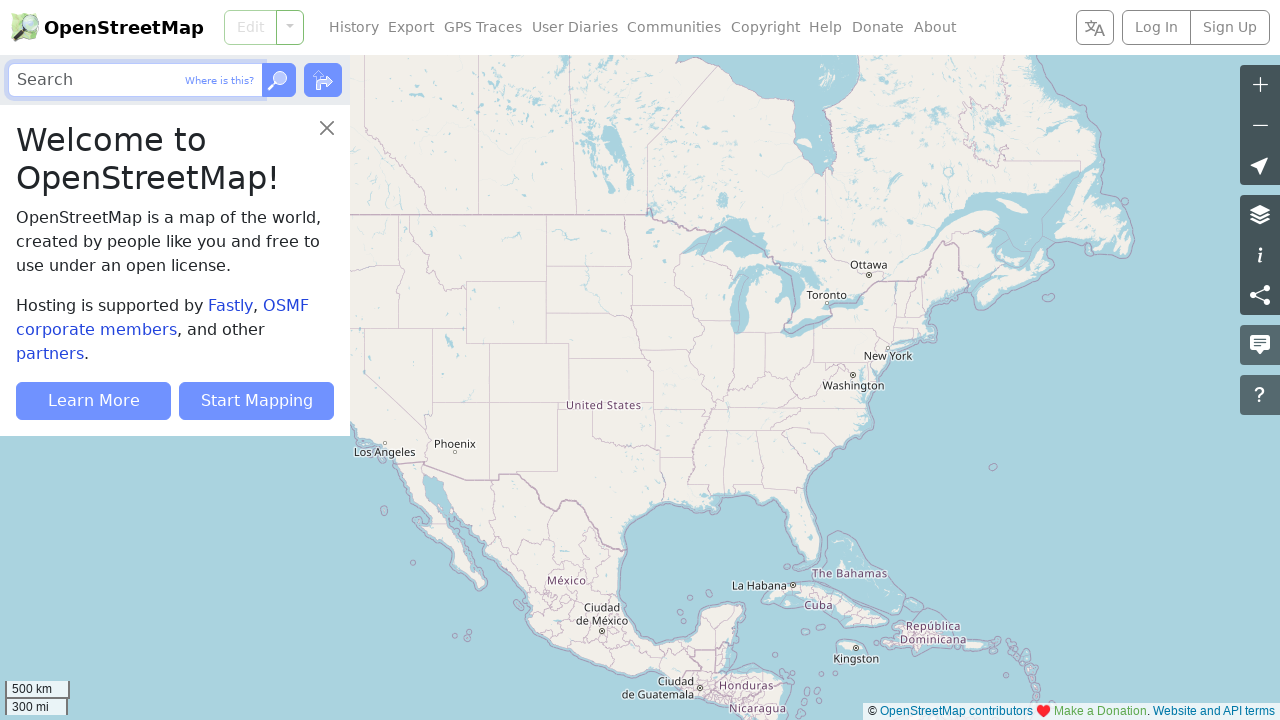

Set simulated geolocation to coordinates near the Colosseum in Rome (41.889938, 12.492507)
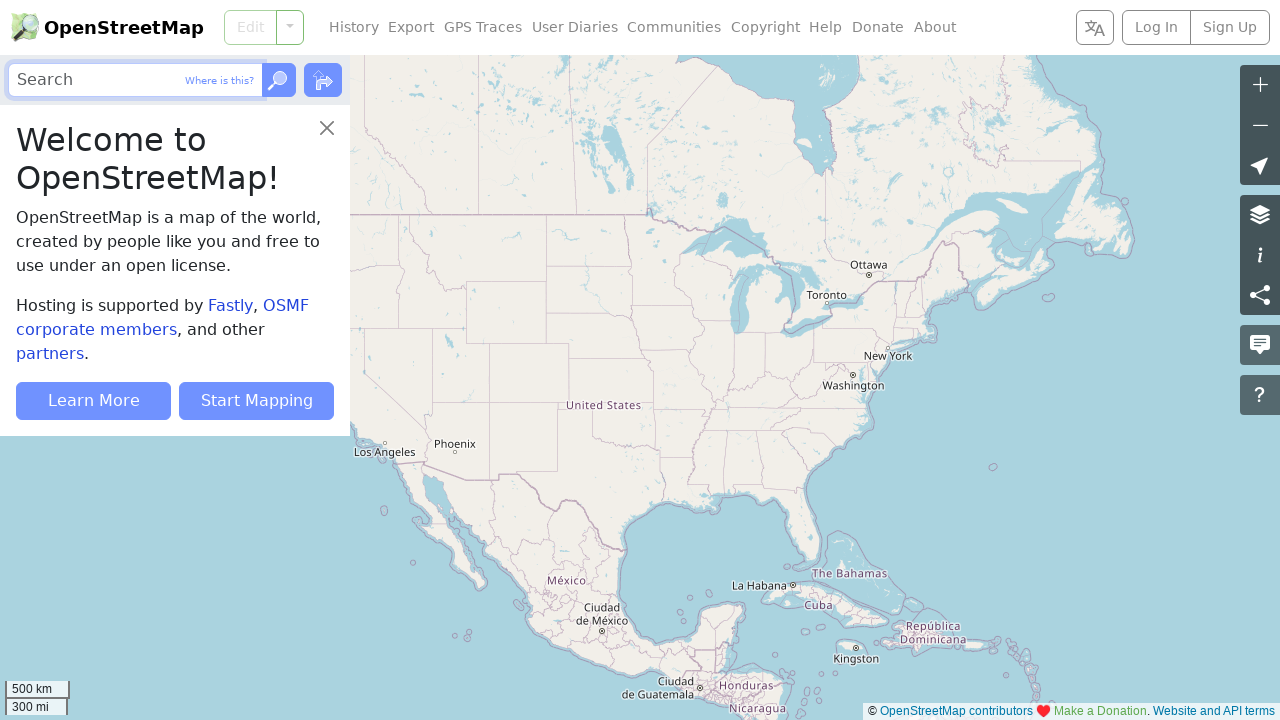

Clicked the 'Show My Location' button to display current geolocation on the map at (1260, 165) on [aria-label='Show My Location']
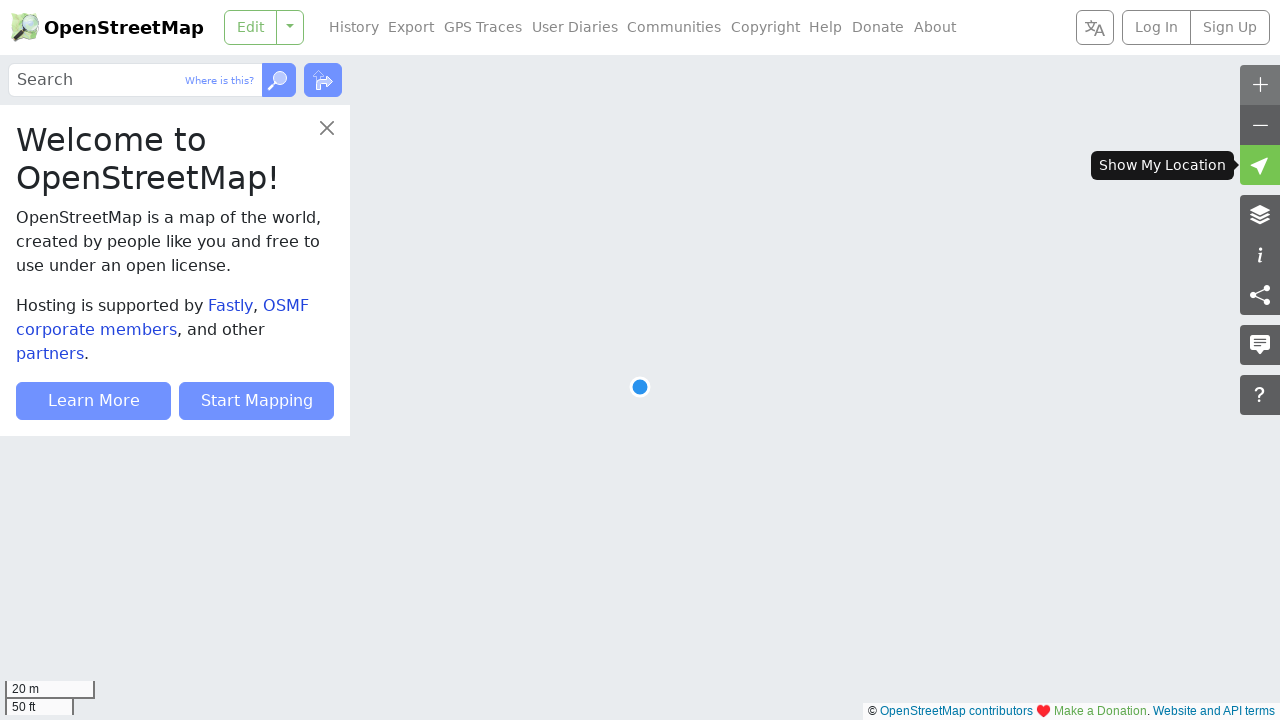

Waited 1 second for the map to display the location
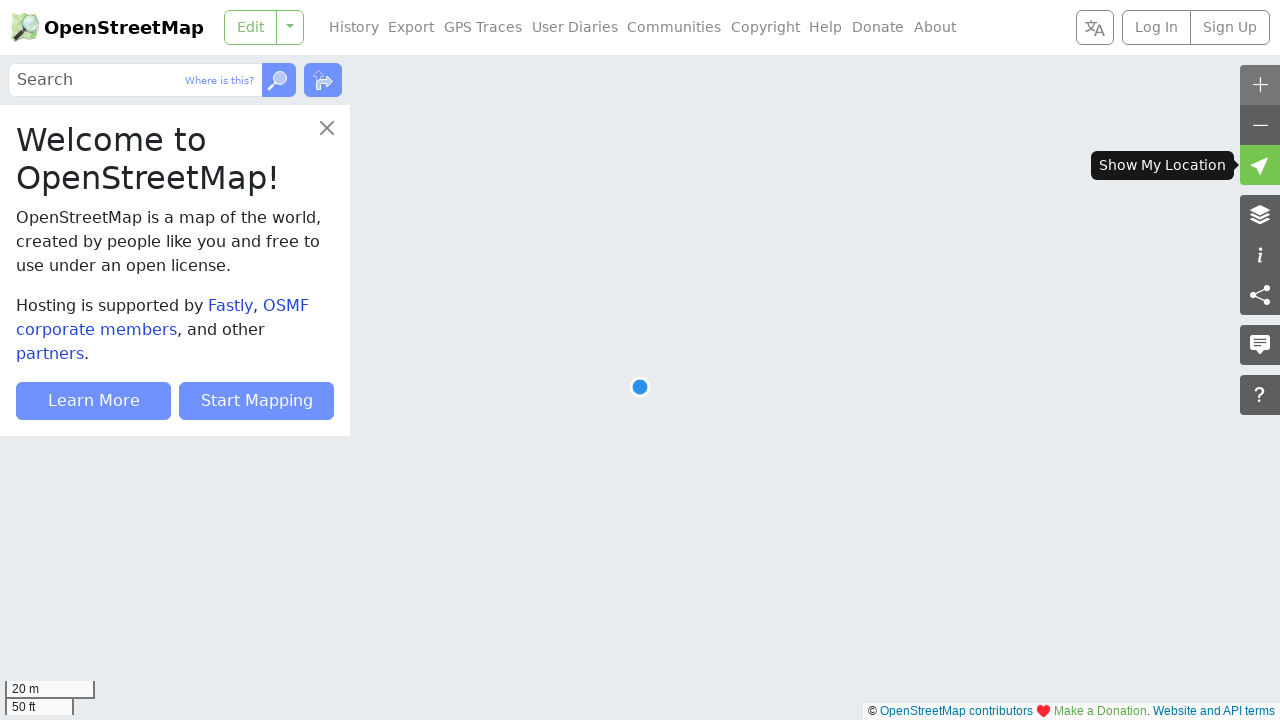

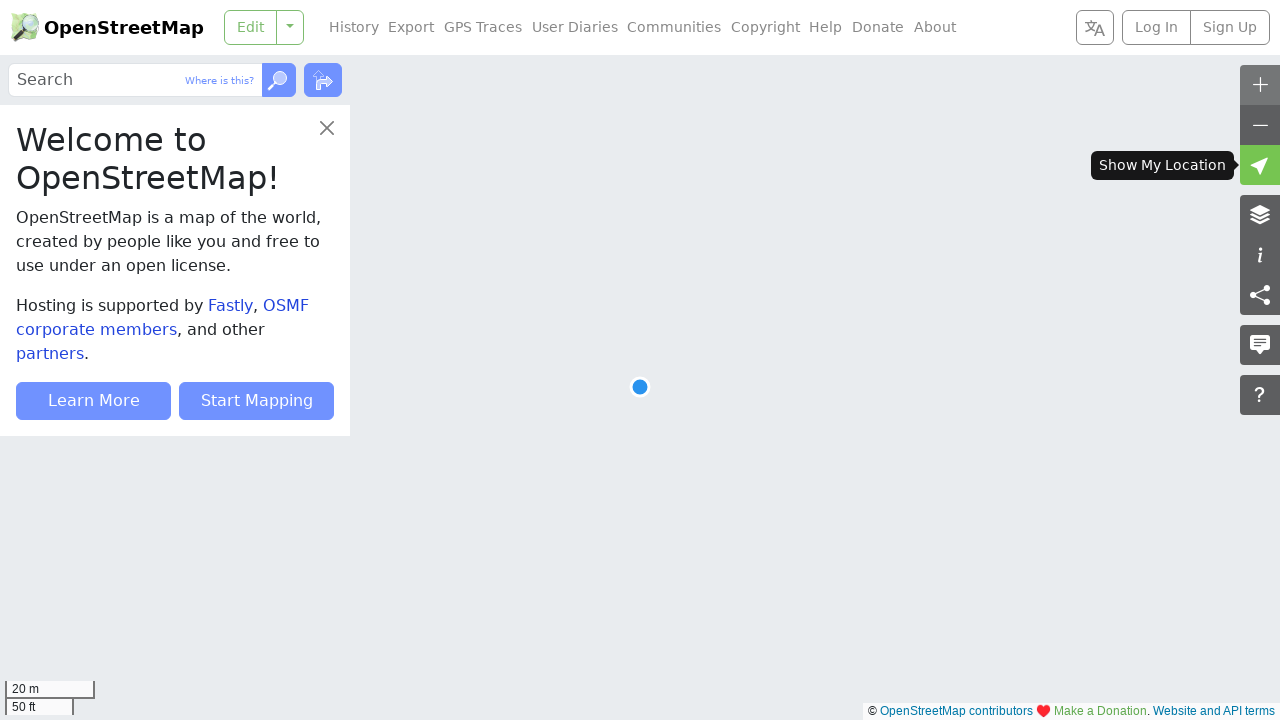